Navigates to Xero website and scrolls down the page using JavaScript execution

Starting URL: https://www.xero.com/us/

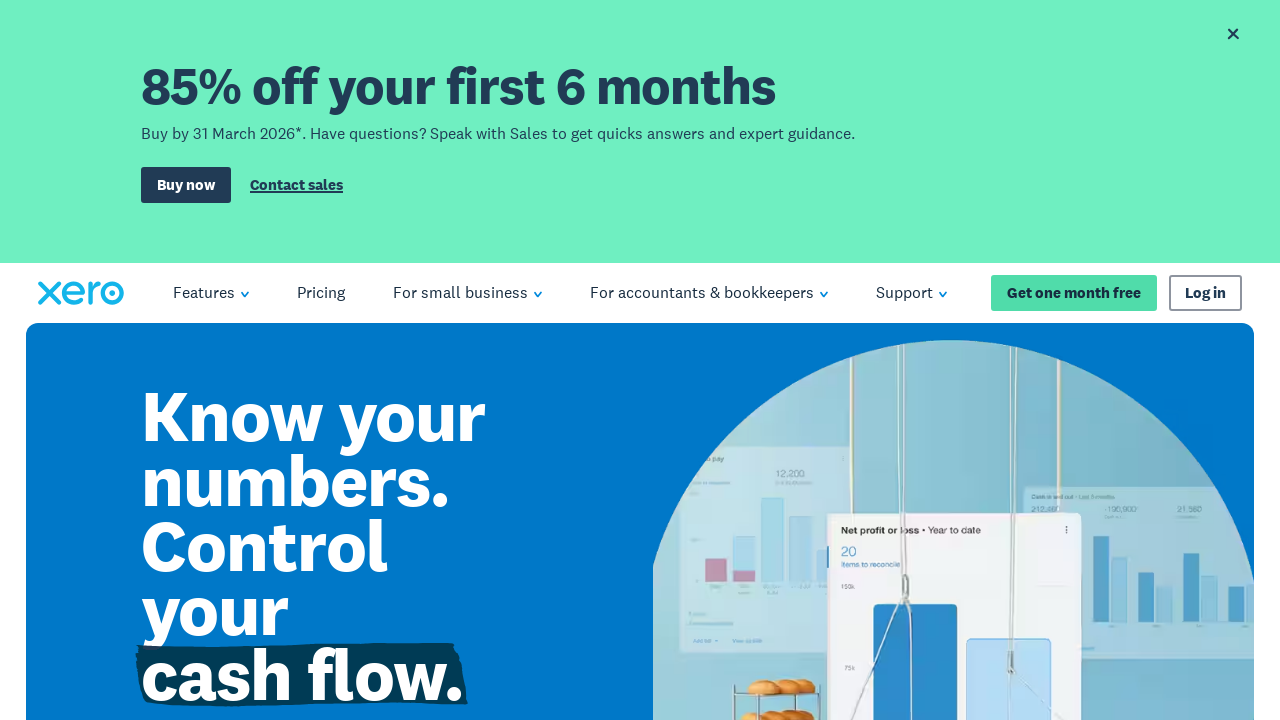

Scrolled down the page by 900 pixels using JavaScript execution
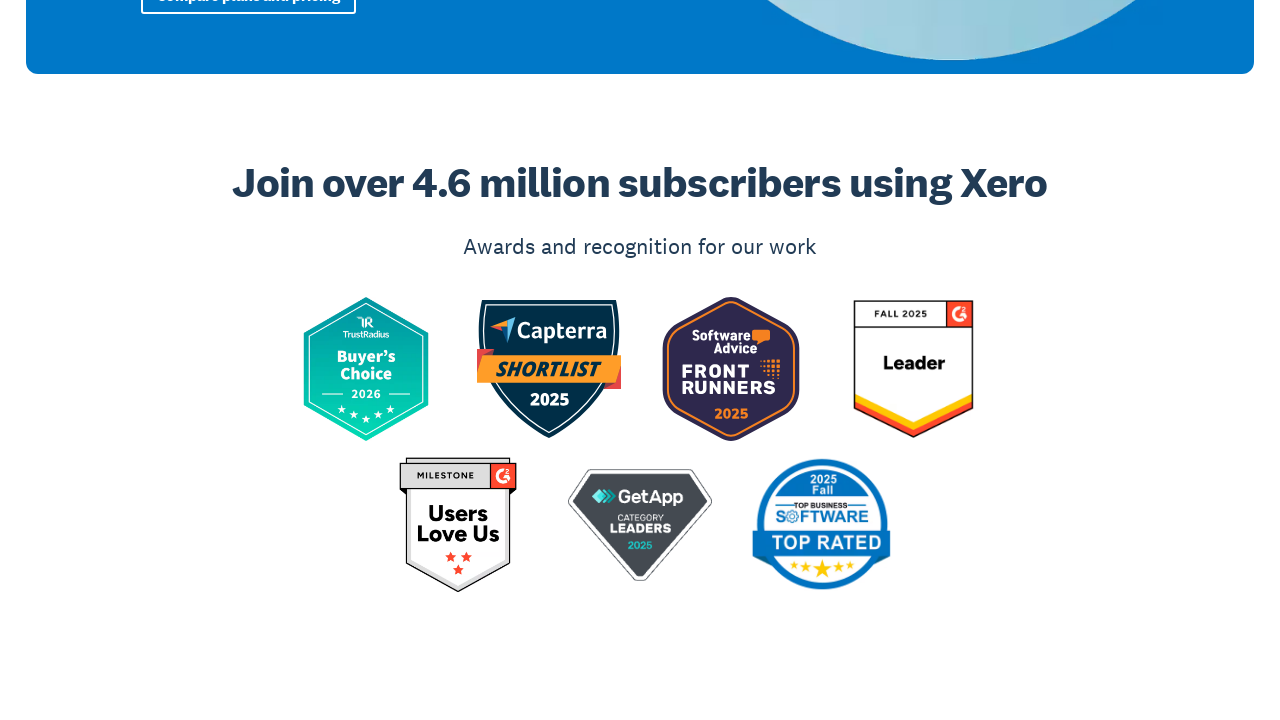

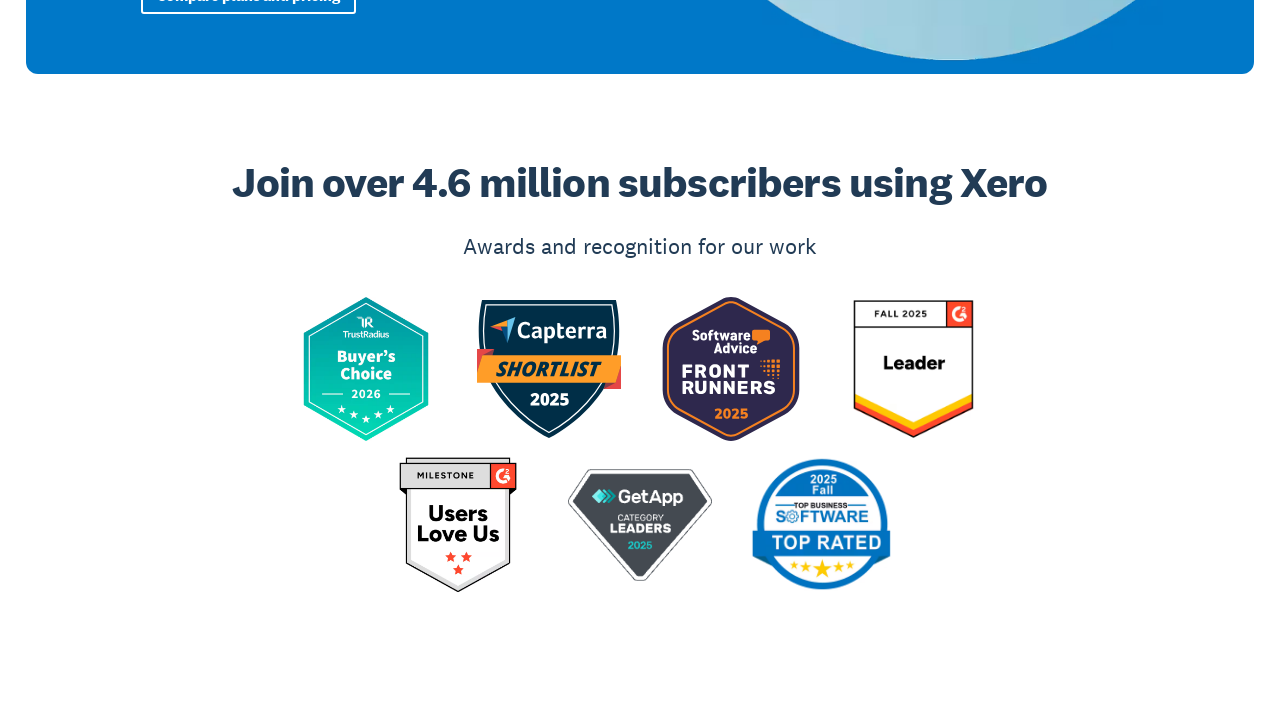